Tests the robot ordering process on RobotSpareBin Industries website by dismissing a modal, filling out the order form with robot head, body, legs and address, previewing the robot, and submitting the order.

Starting URL: https://robotsparebinindustries.com/#/robot-order

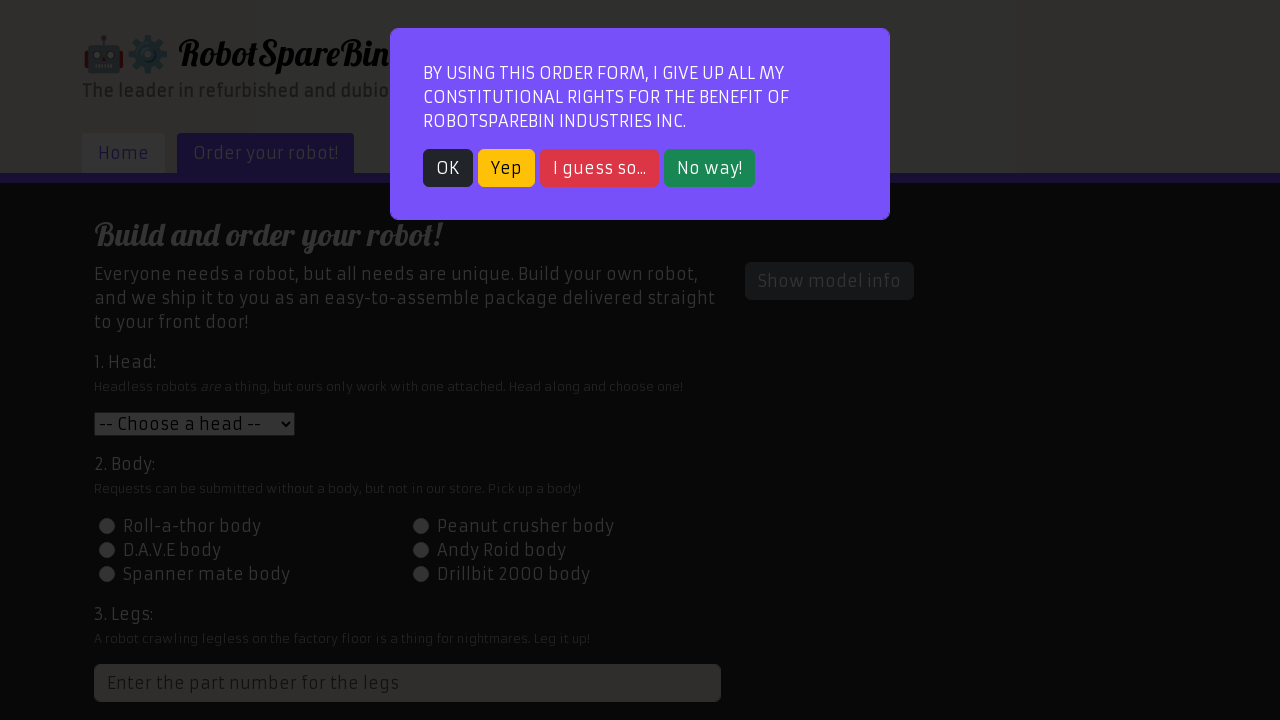

Closed modal popup at (448, 168) on button.btn-dark
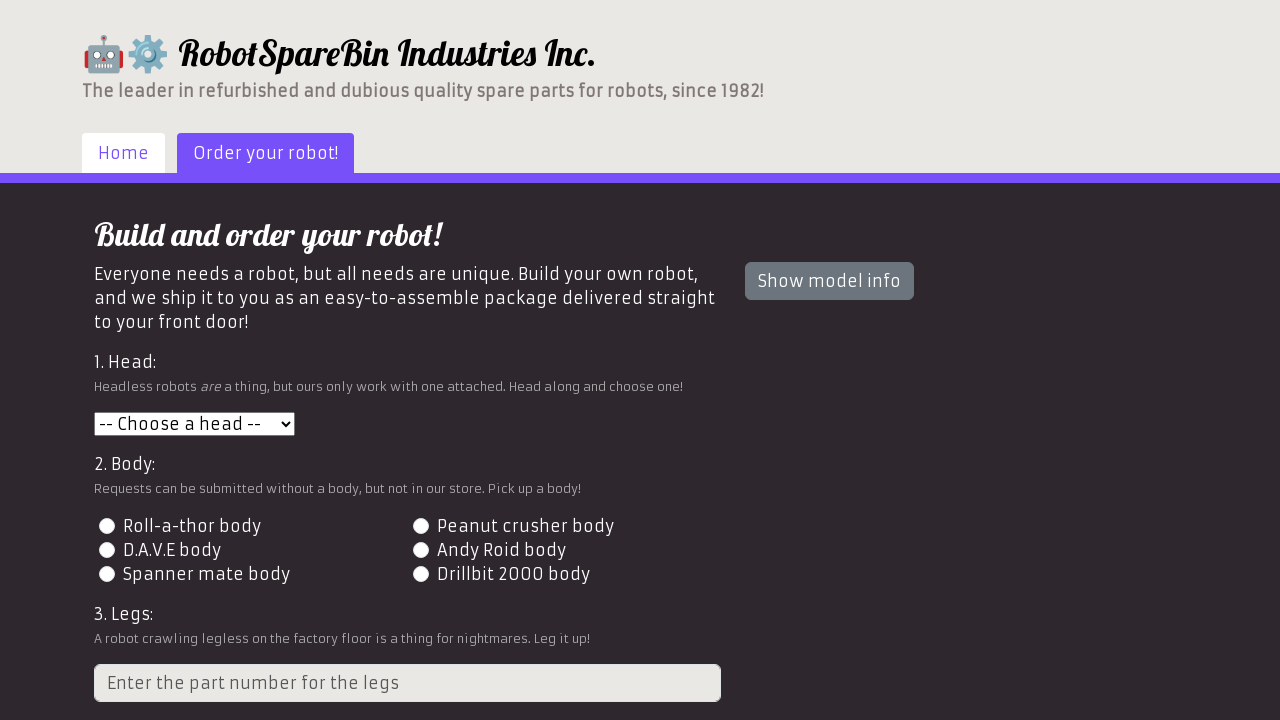

Selected head option 3 from dropdown on #head
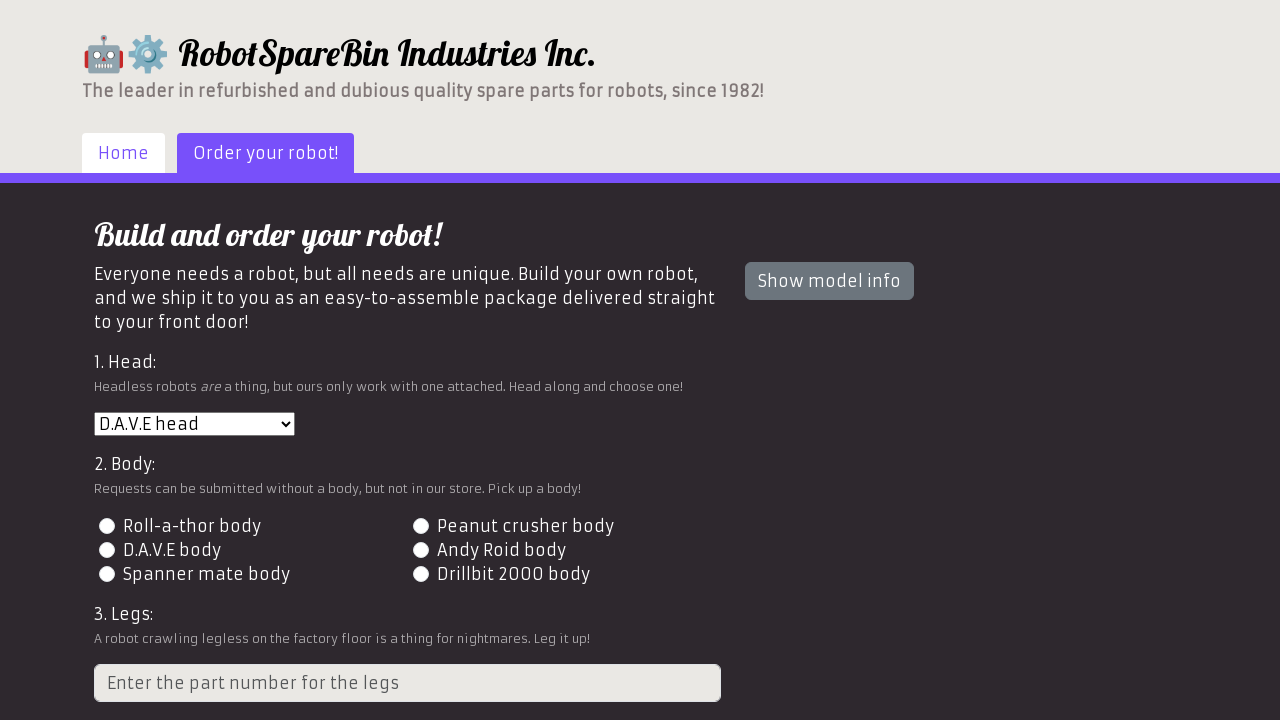

Selected body option 4 at (420, 550) on #id-body-4
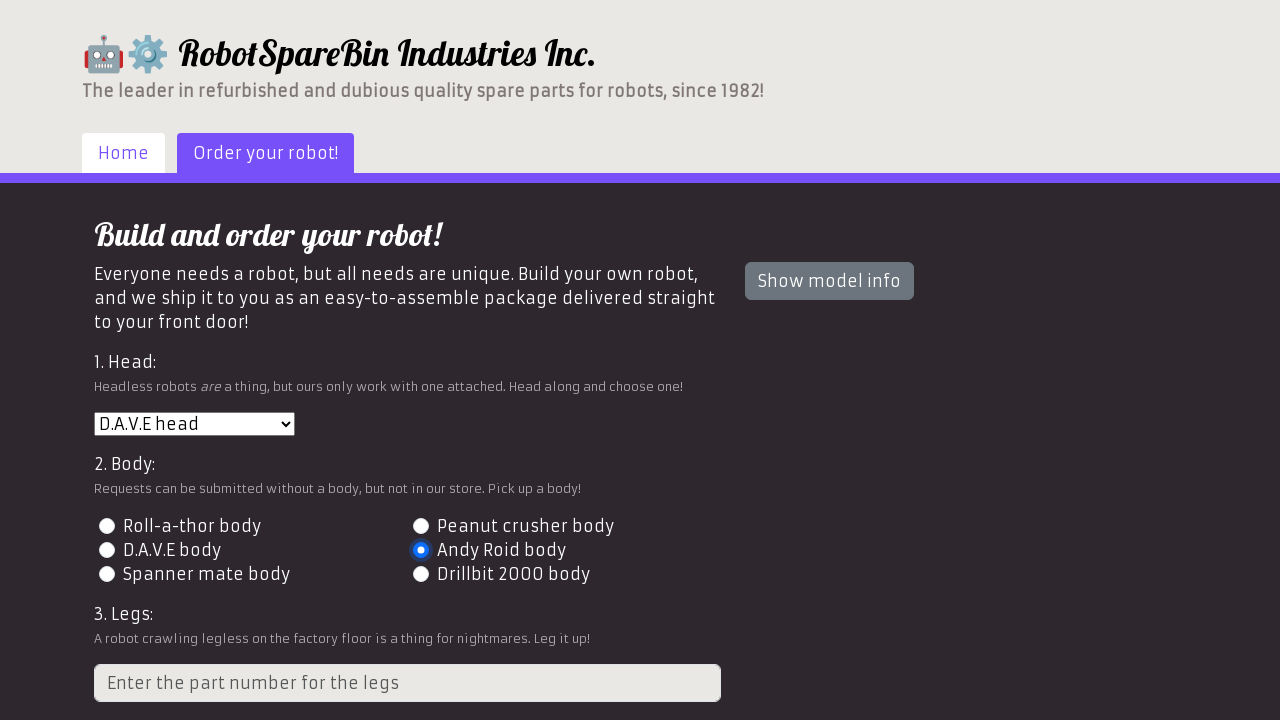

Filled in number of legs: 5 on input.form-control[min='1']
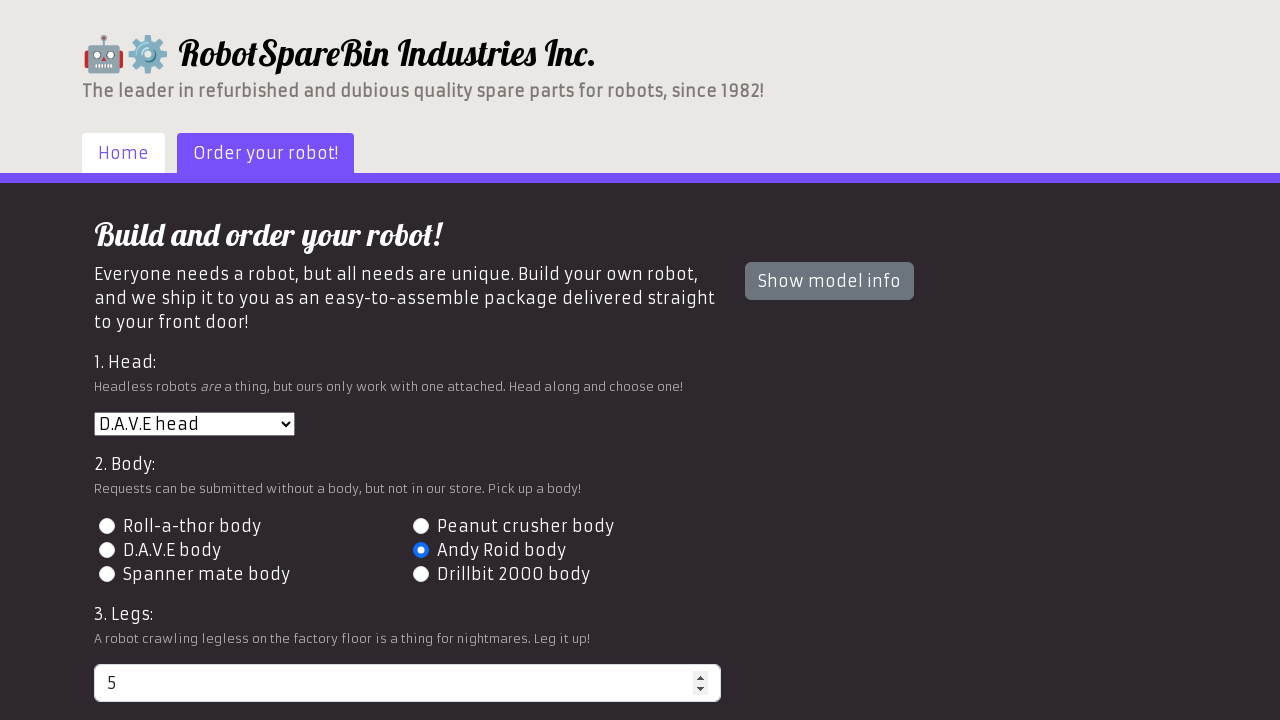

Filled in delivery address: 742 Evergreen Terrace, Springfield on #address
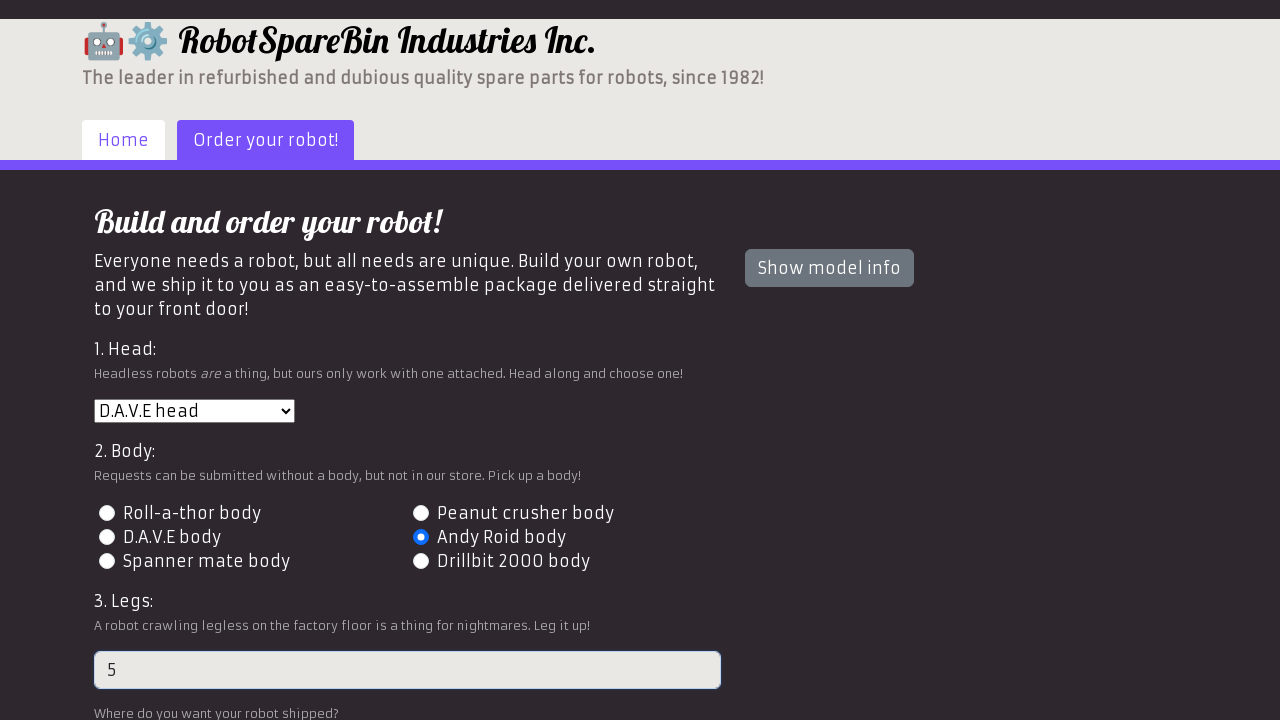

Clicked preview button to view robot at (141, 605) on #preview
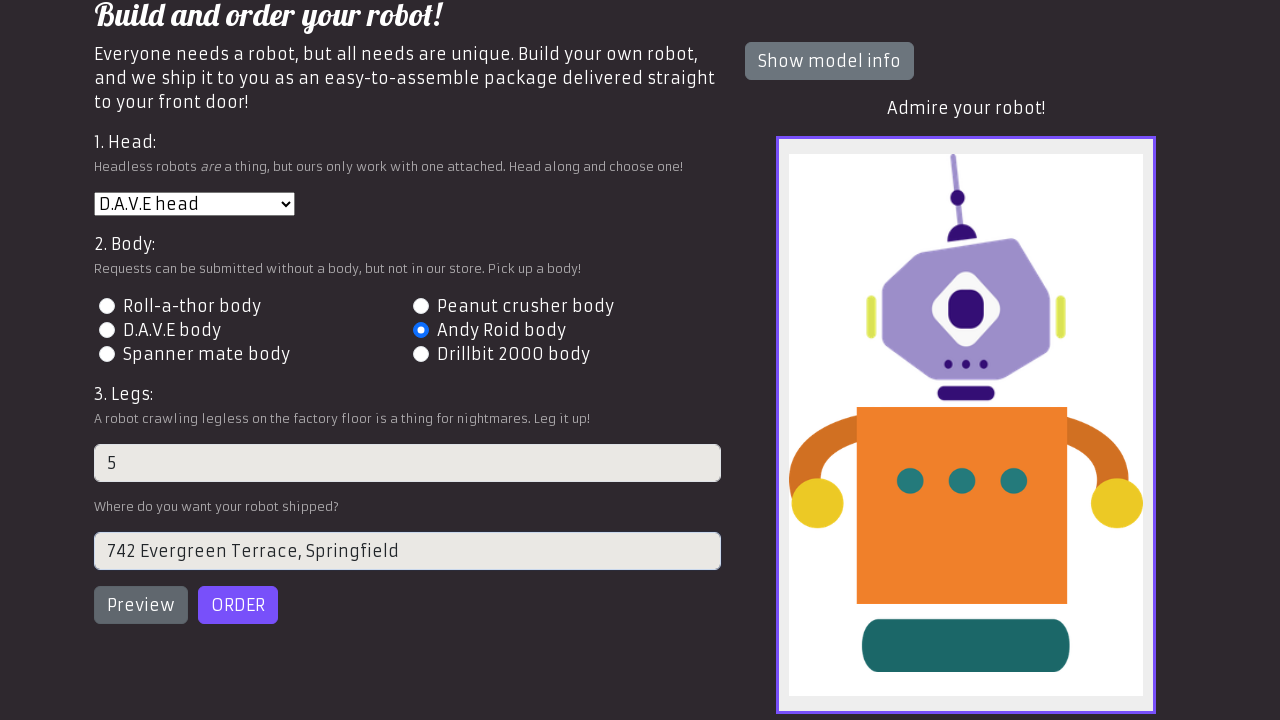

Robot preview image loaded
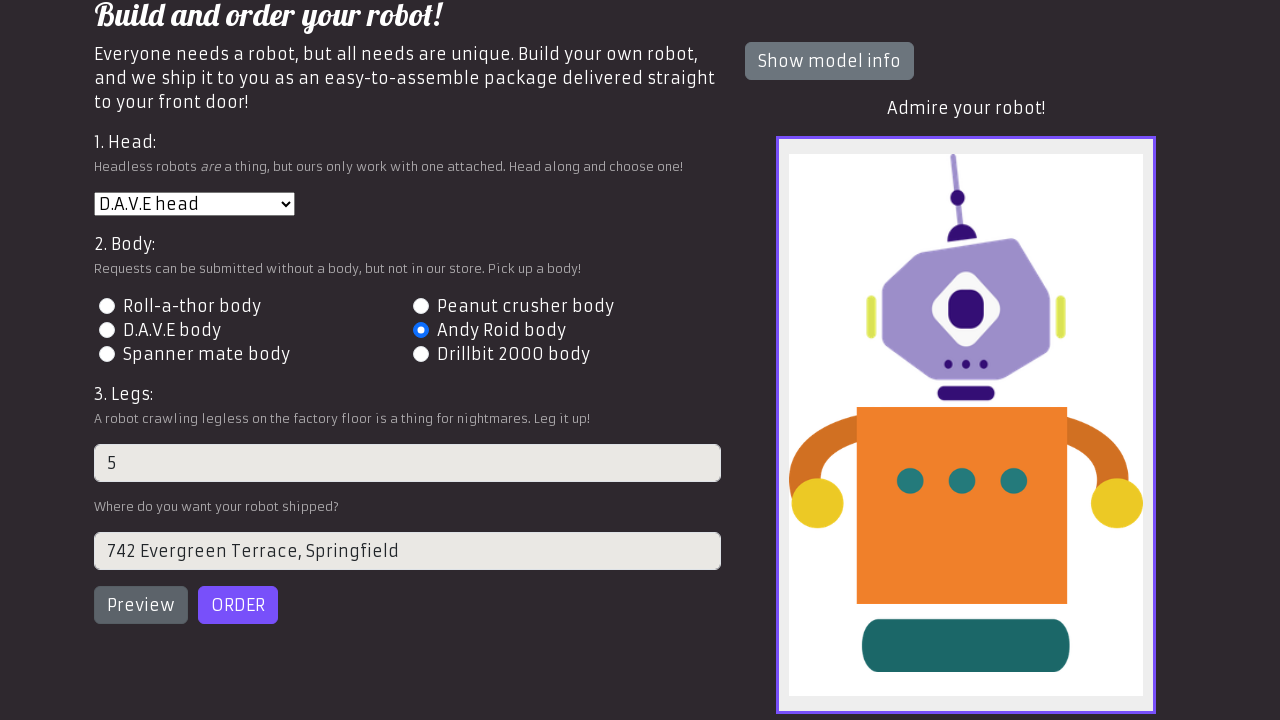

Clicked order button (attempt 1) at (238, 605) on #order
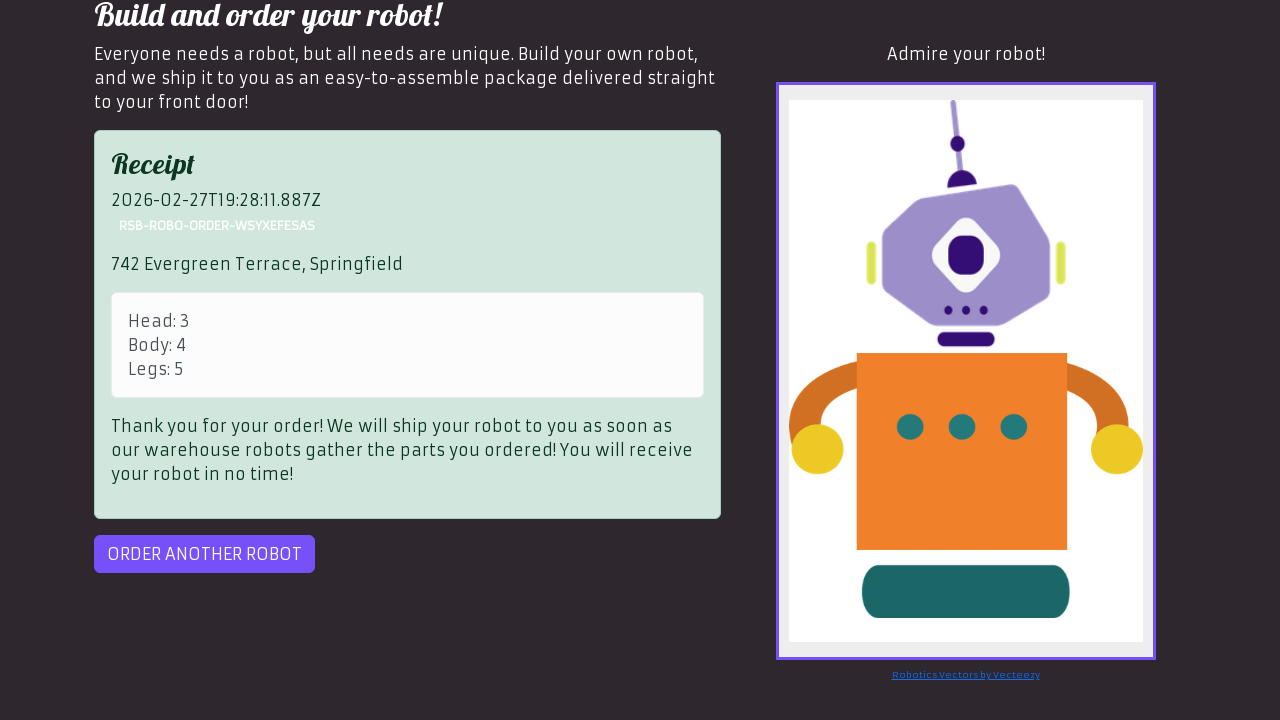

Order submission successful, receipt appeared
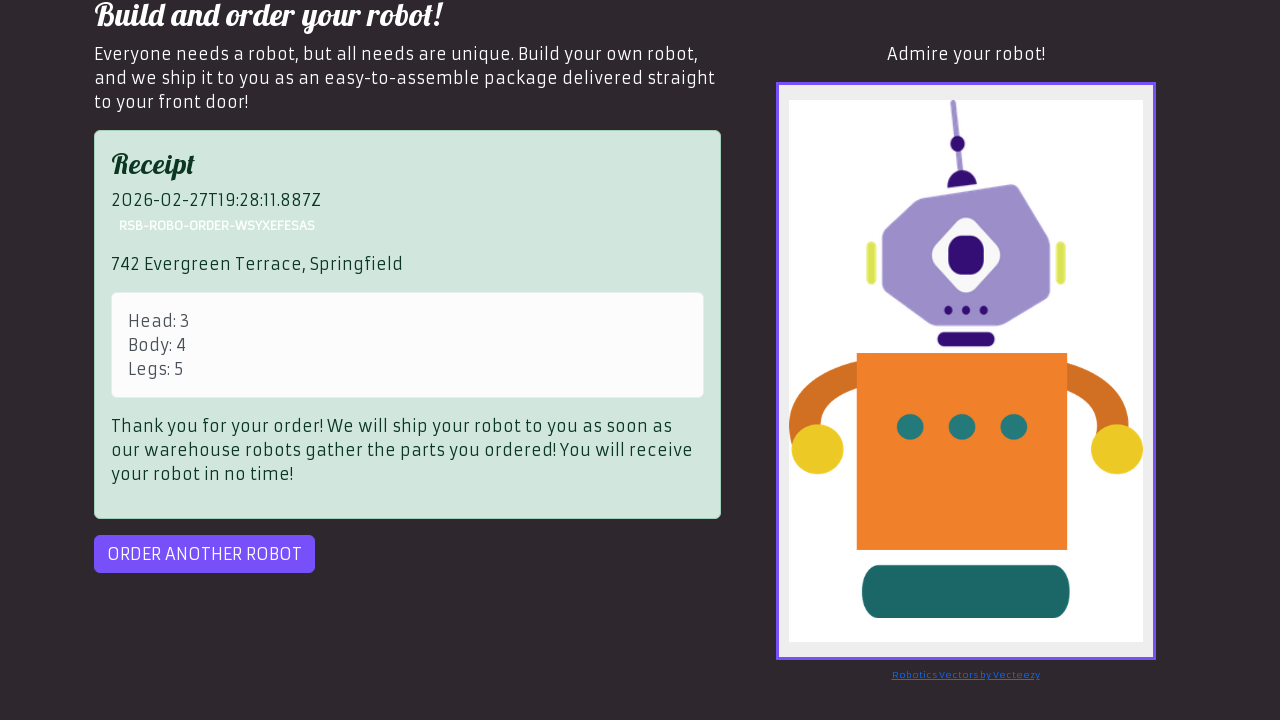

Final confirmation: receipt is visible
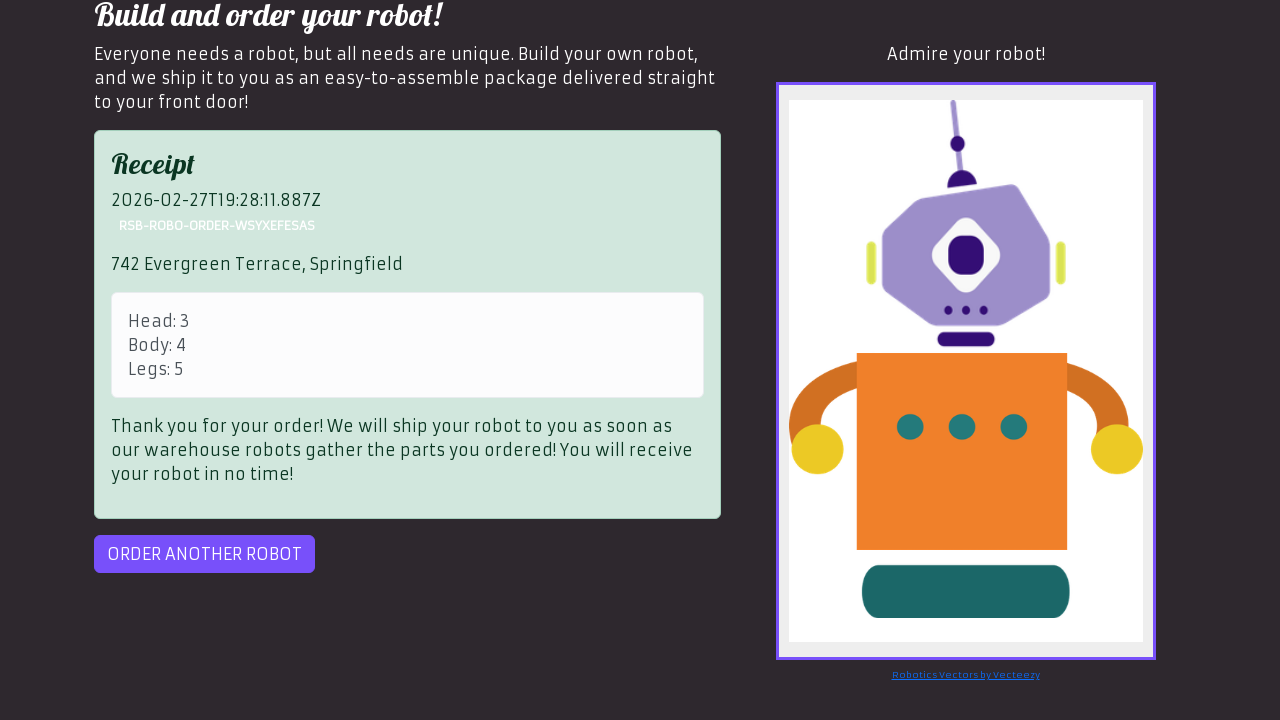

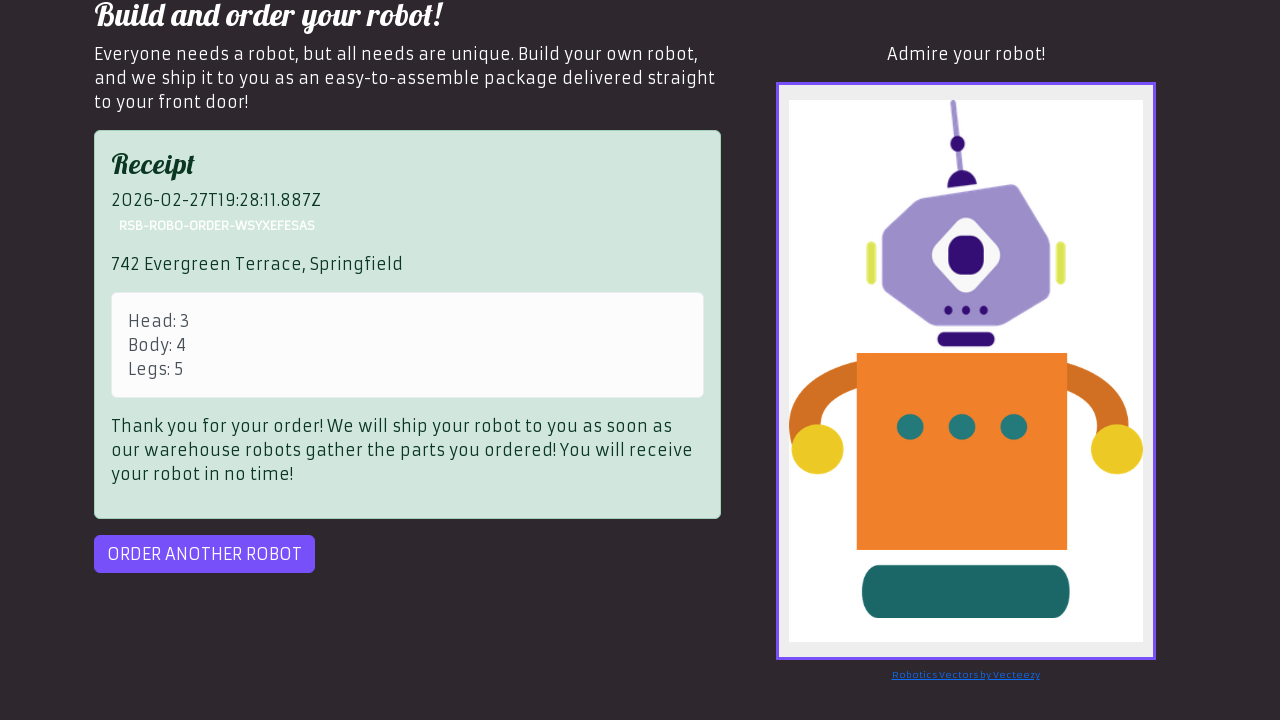